Visits the Playwright documentation website and clicks the "Get started" button to navigate to the getting started guide.

Starting URL: https://playwright.dev

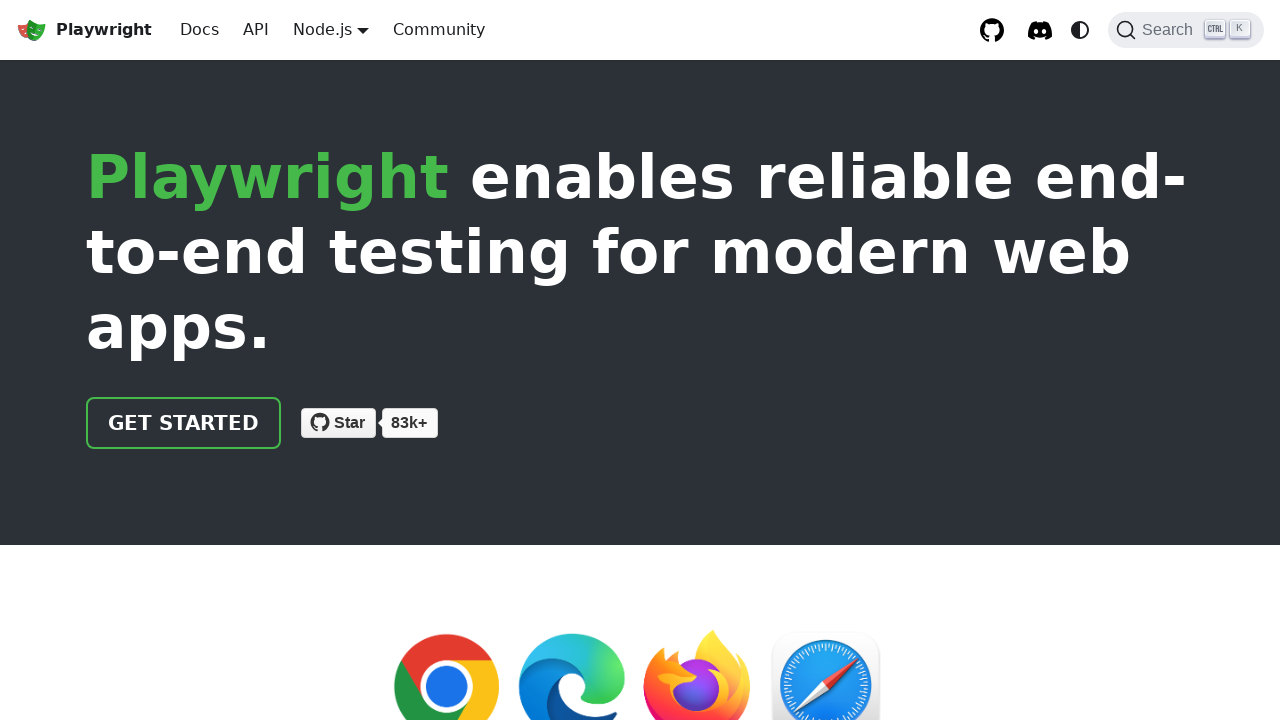

Navigated to Playwright documentation website
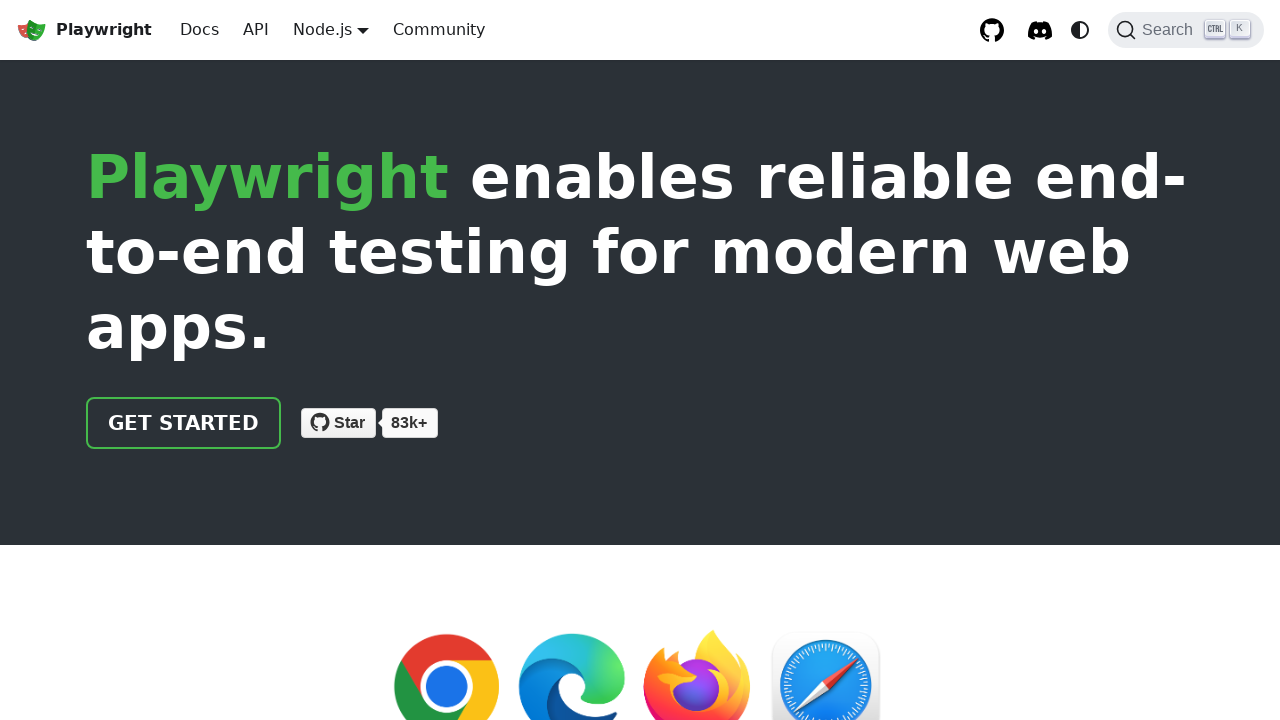

Clicked the 'Get started' button at (184, 423) on internal:text="Get started"i
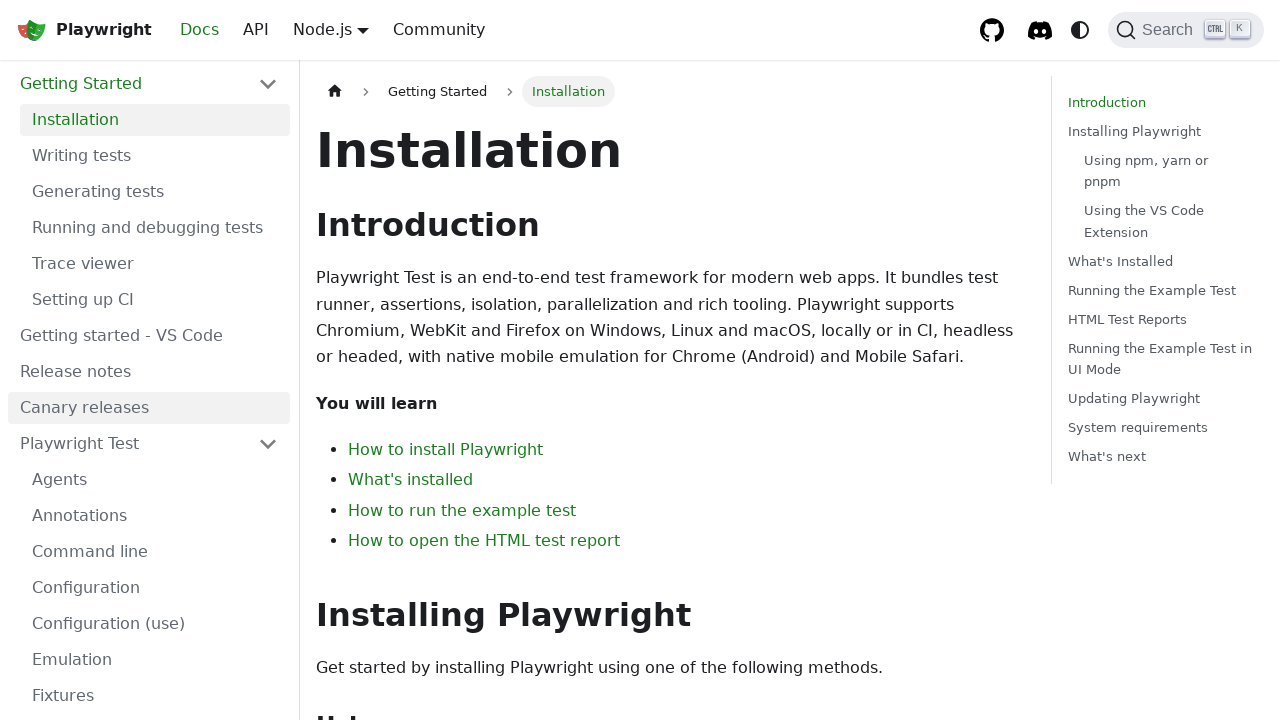

Waited for page to load and network requests to complete
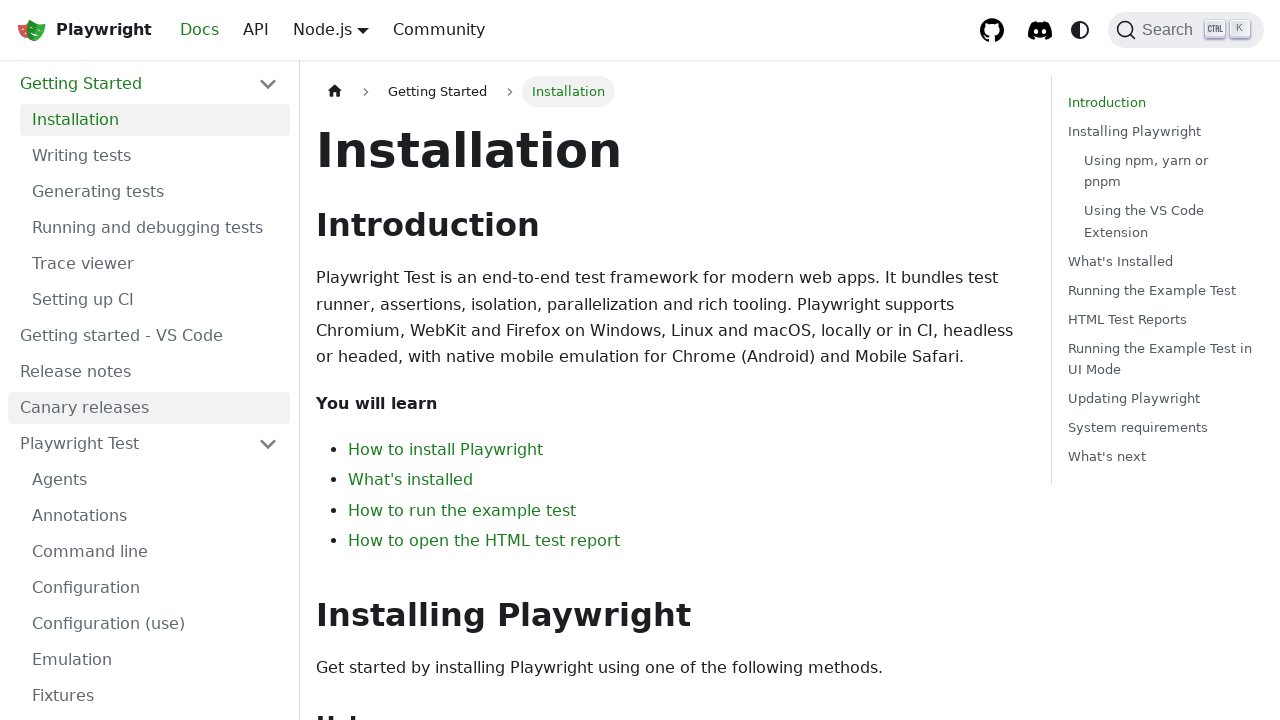

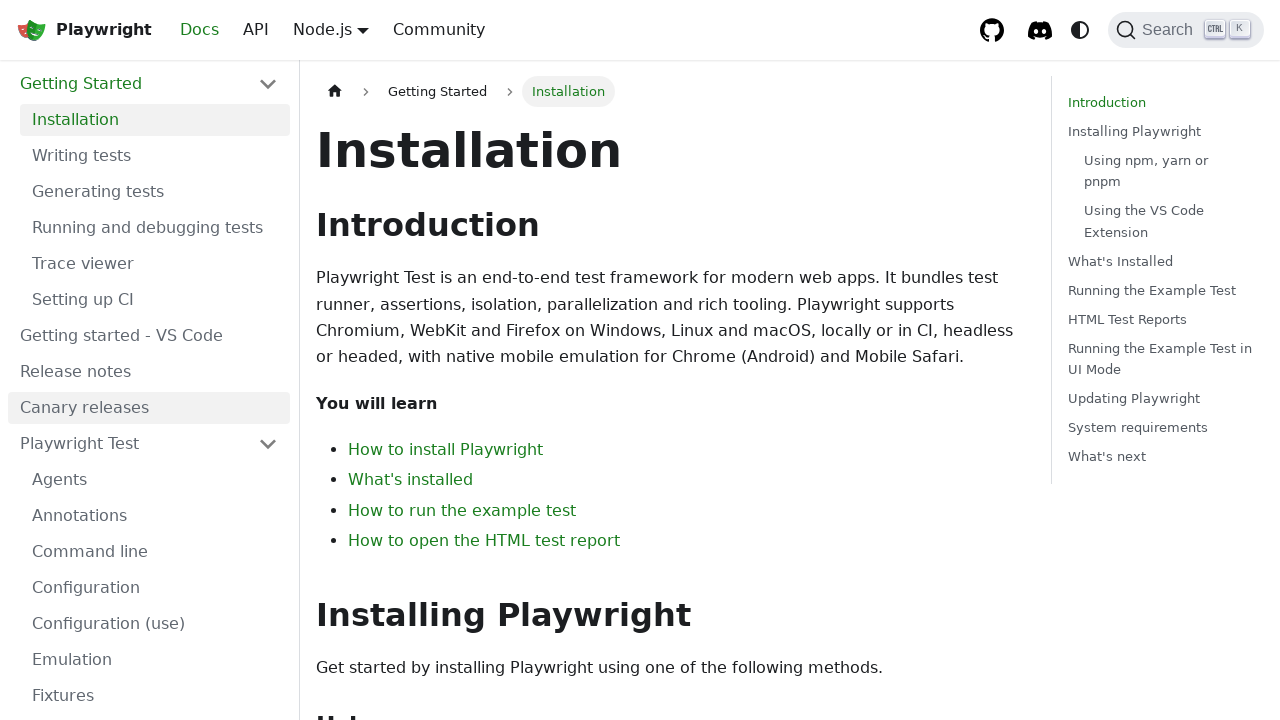